Navigates to American Eagle homepage, handles country selection if present, and verifies the page title

Starting URL: https://www.ae.com/us/en

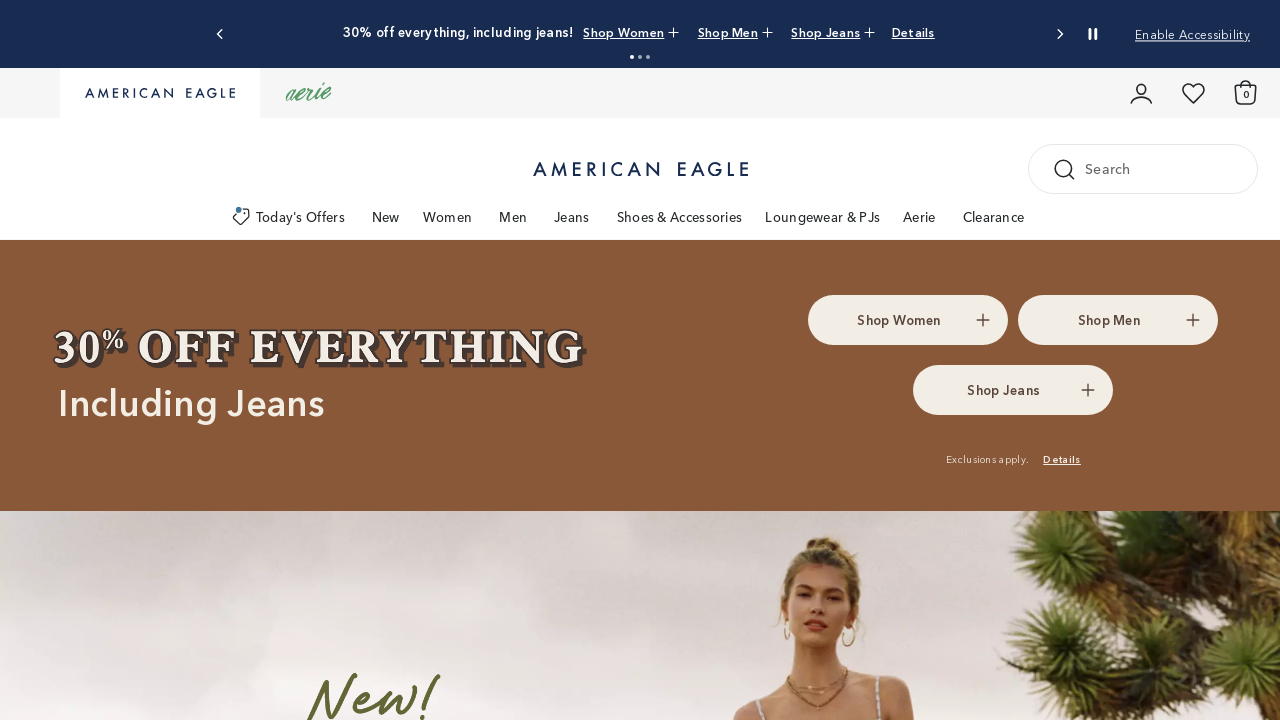

Waited for page to reach domcontentloaded state
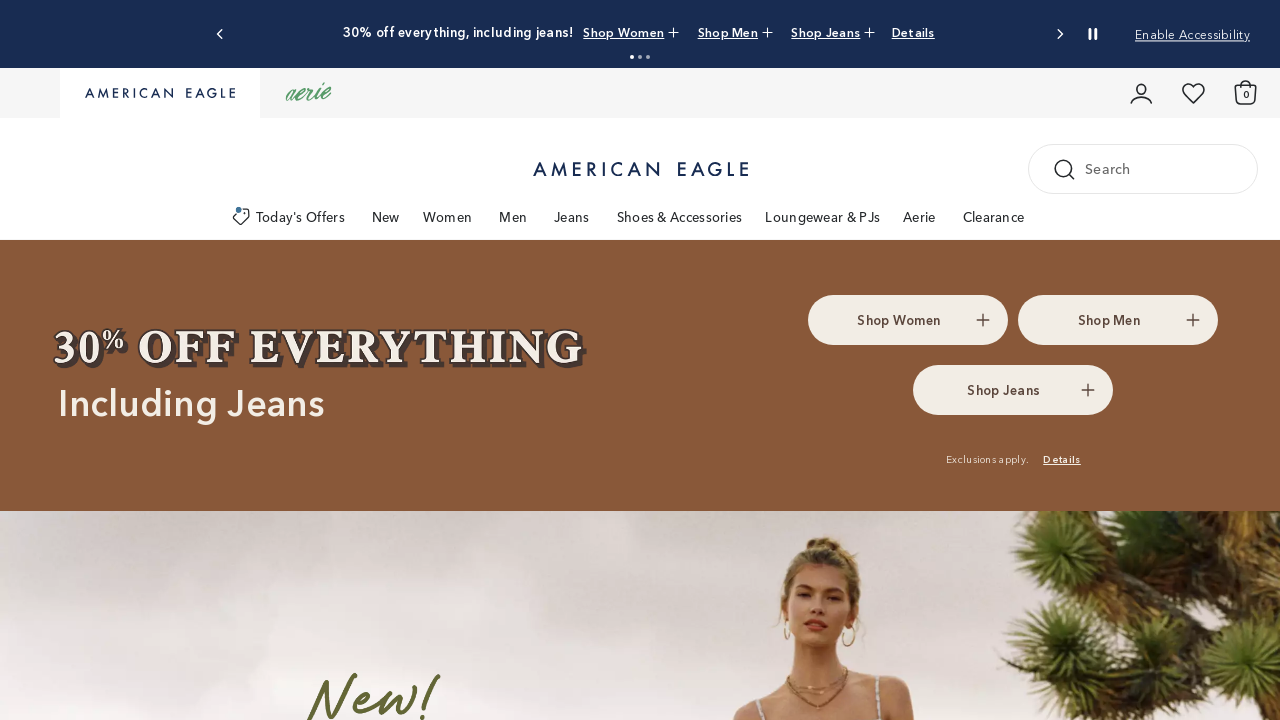

Waited 2 seconds for main content to load
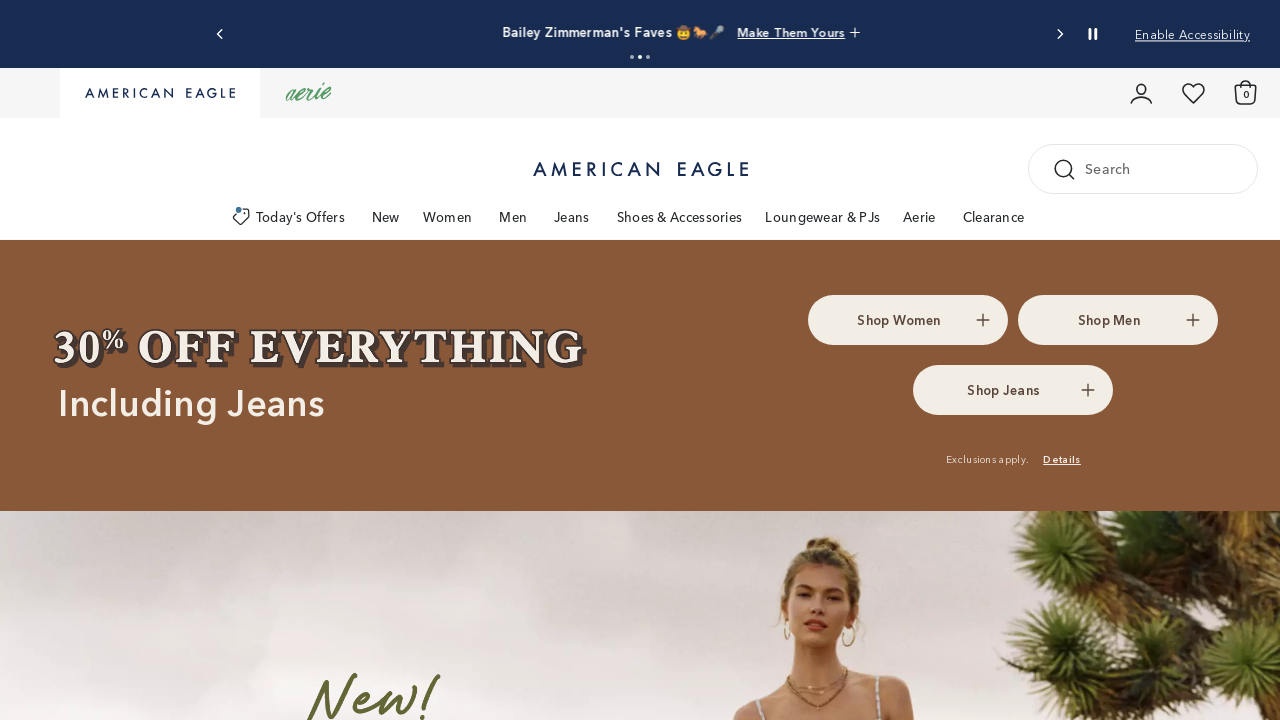

Retrieved page title: 'Men’s & Women’s Jeans, Clothes & Accessories | American Eagle'
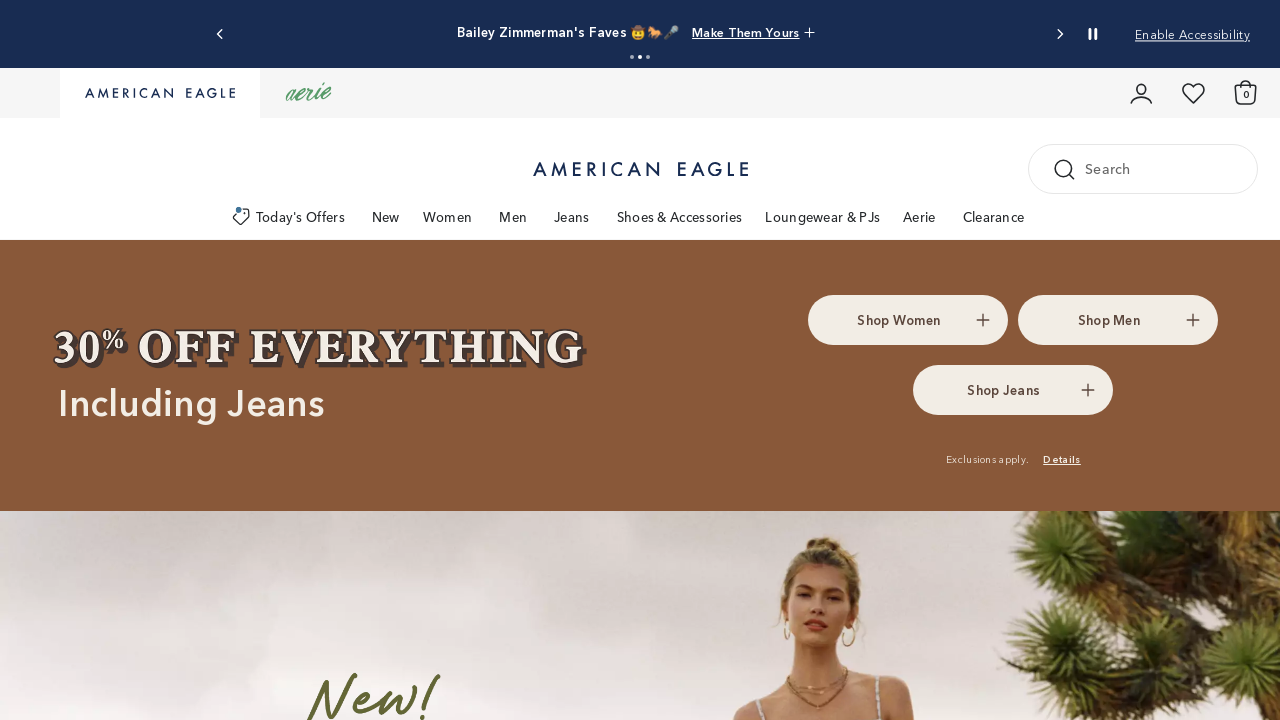

Verified page title contains 'American Eagle' or 'Men's & Women's'
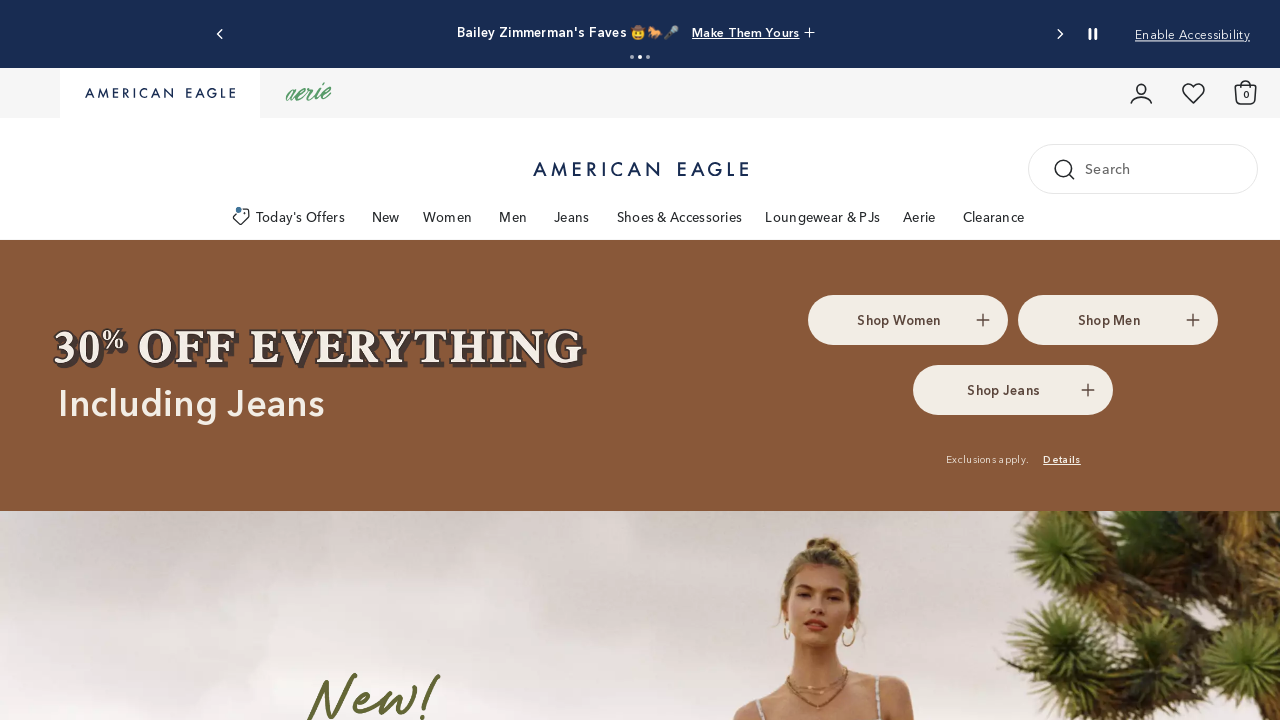

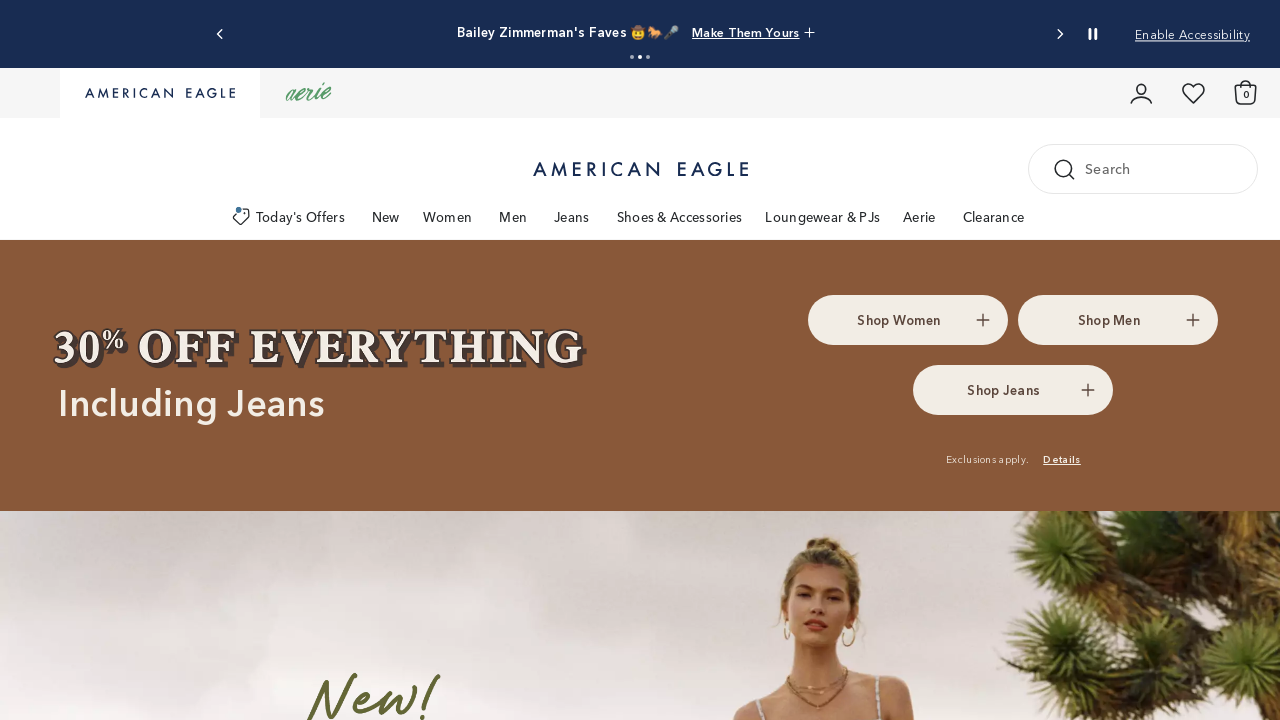